Tests the booksbymood.com website by selecting a mood category, viewing book recommendations, and navigating through multiple book suggestions using the "Next Book" button.

Starting URL: https://booksbymood.com/

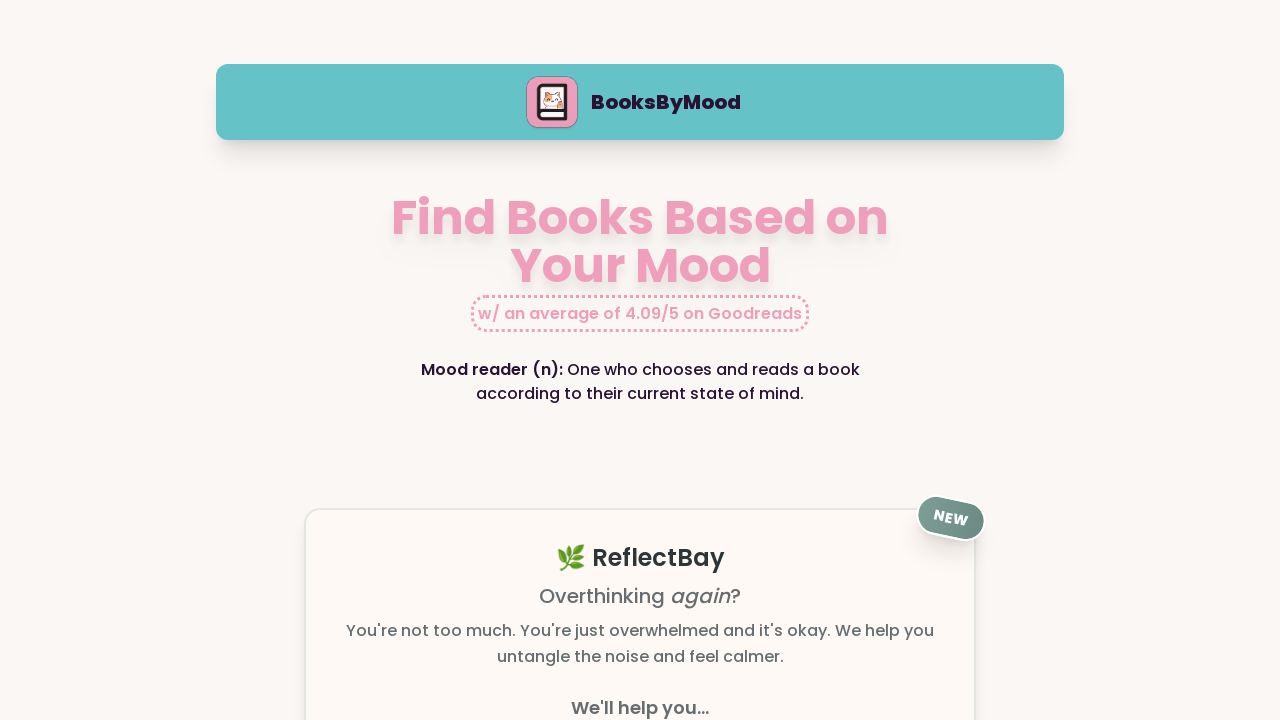

Mood selection page loaded
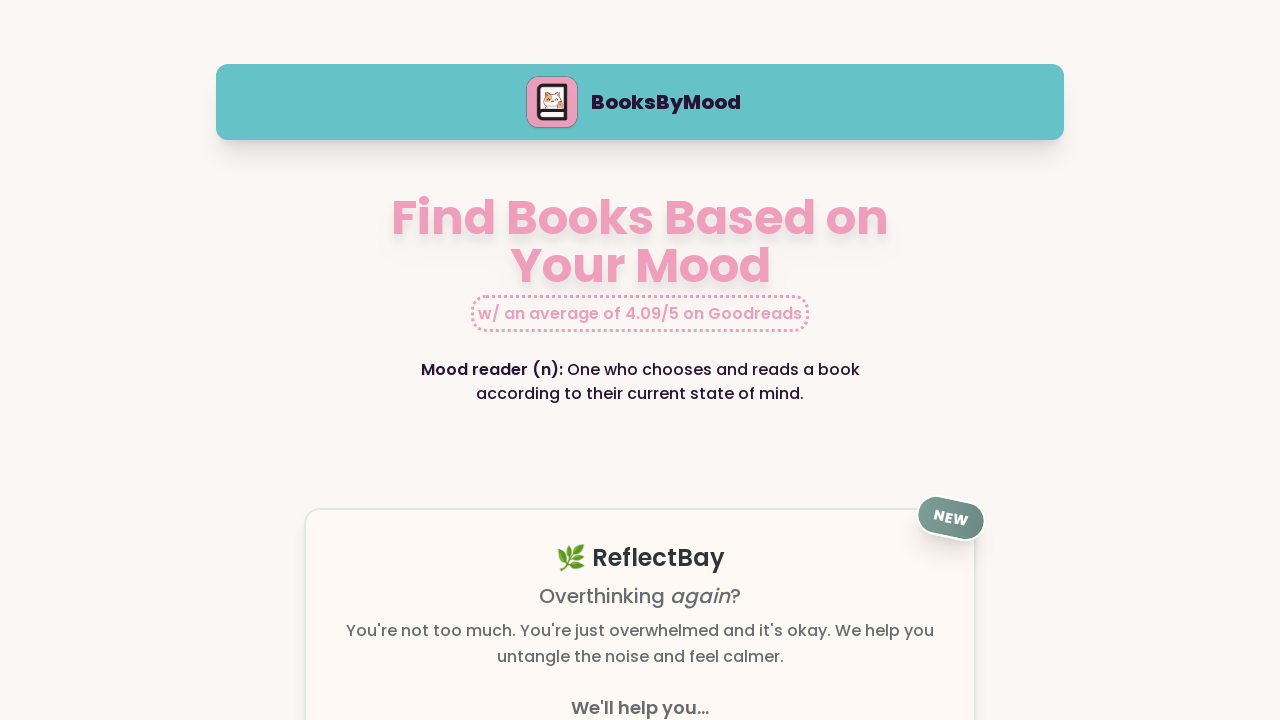

Selected 'happy' mood category at (357, 360) on text=happy
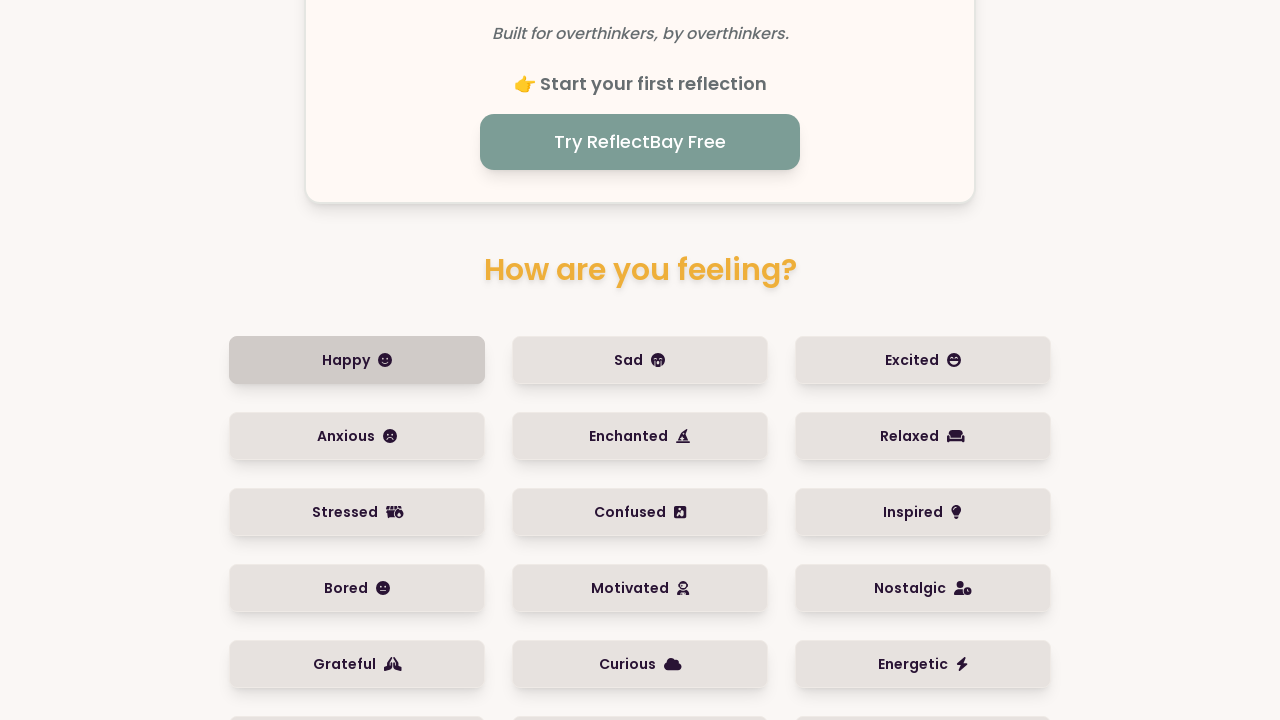

Book information loaded
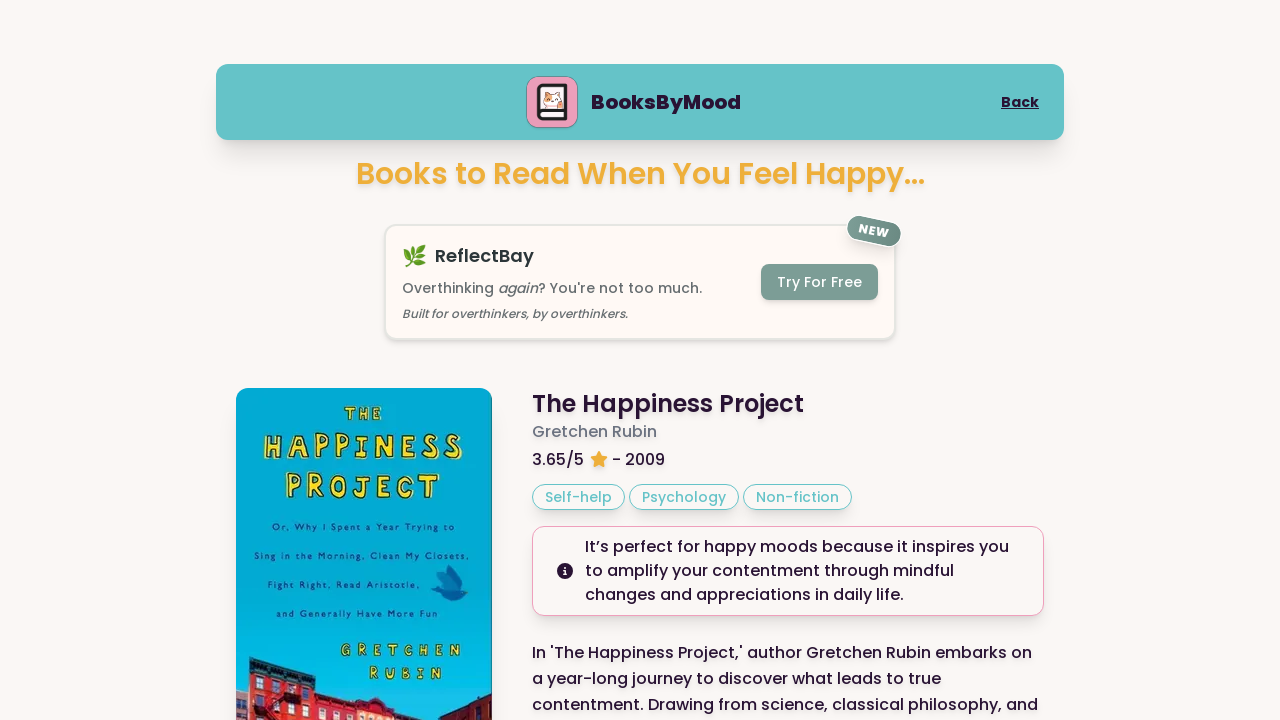

GoodReads rating element verified
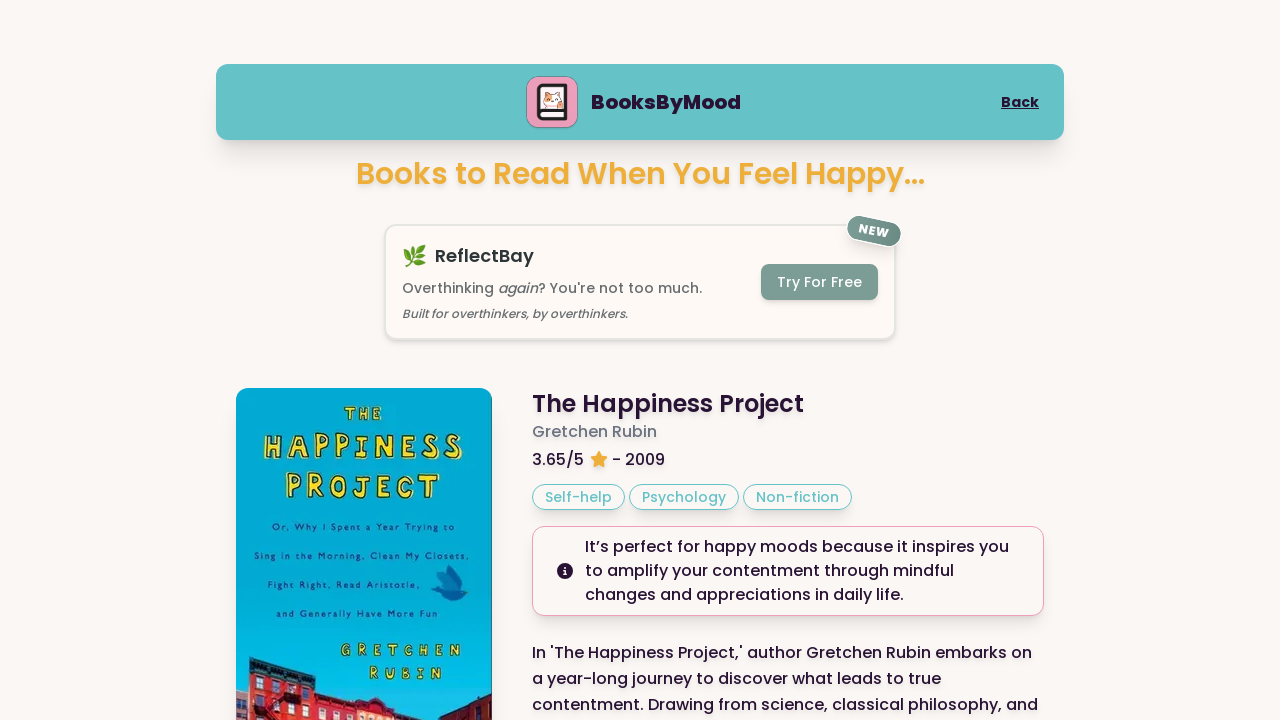

Scrolled to 'Next Book' button
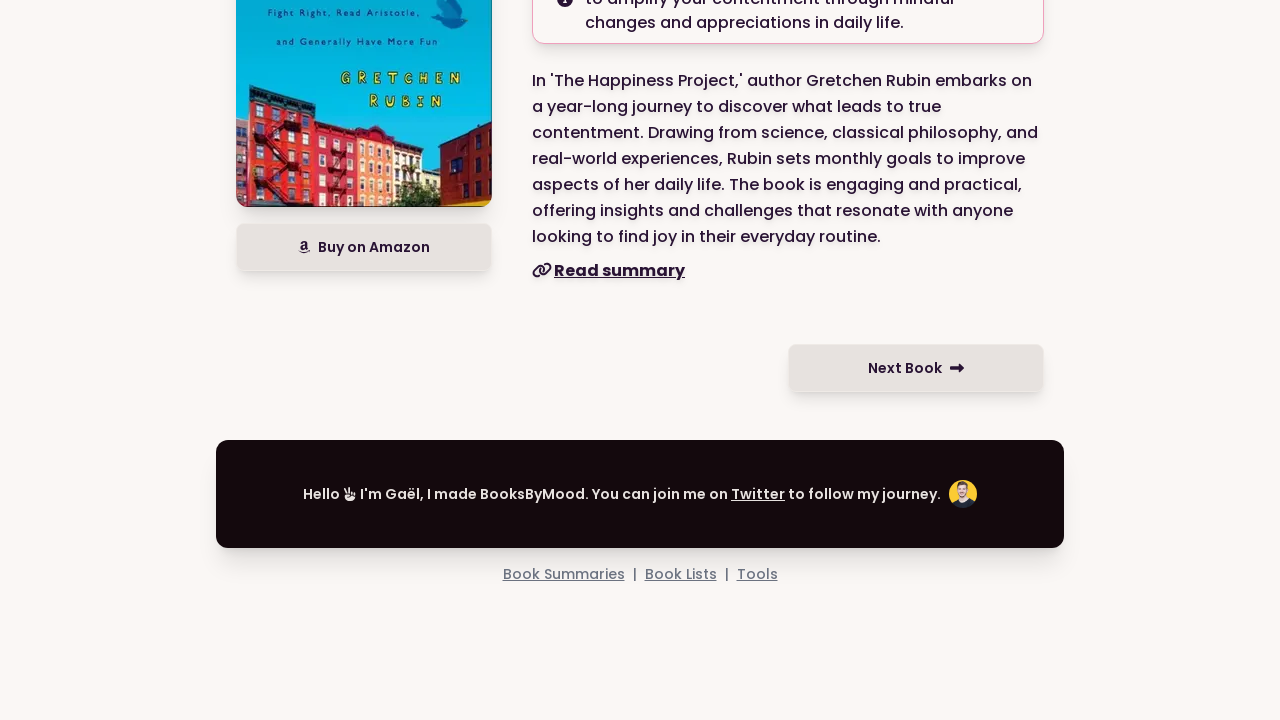

Clicked 'Next Book' button to view another recommendation at (916, 368) on text=Next Book
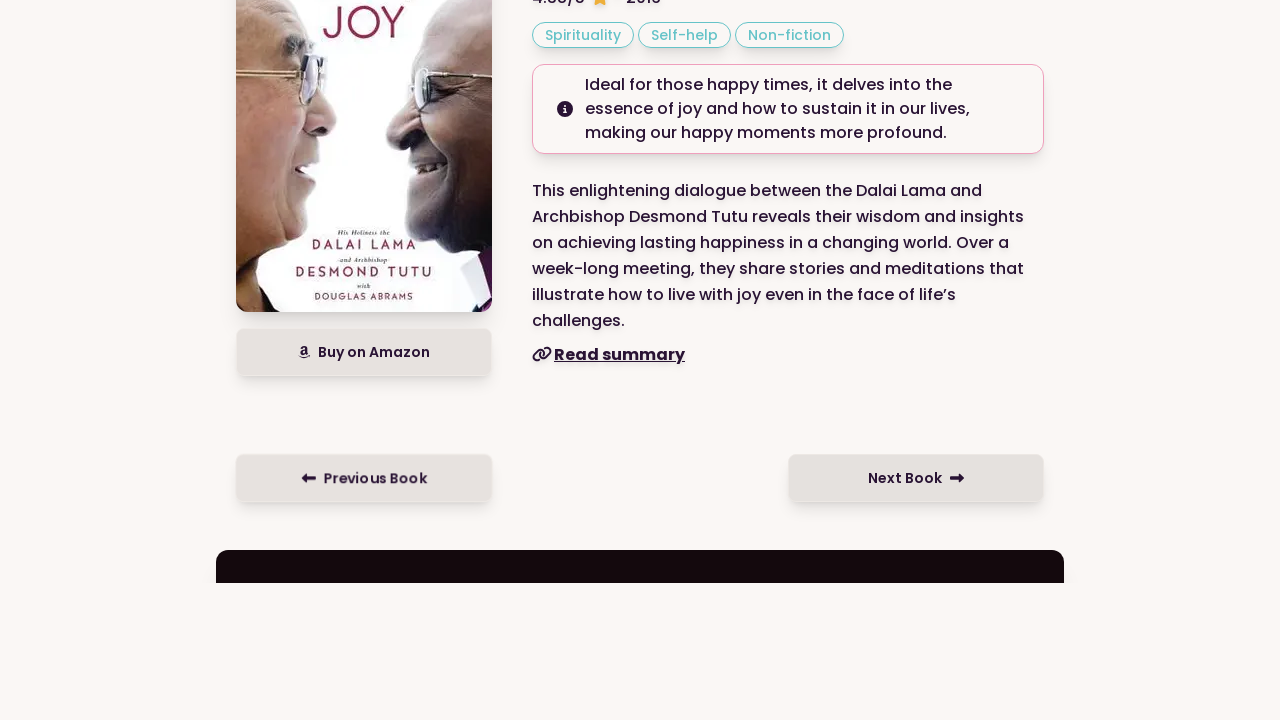

Next book information loaded
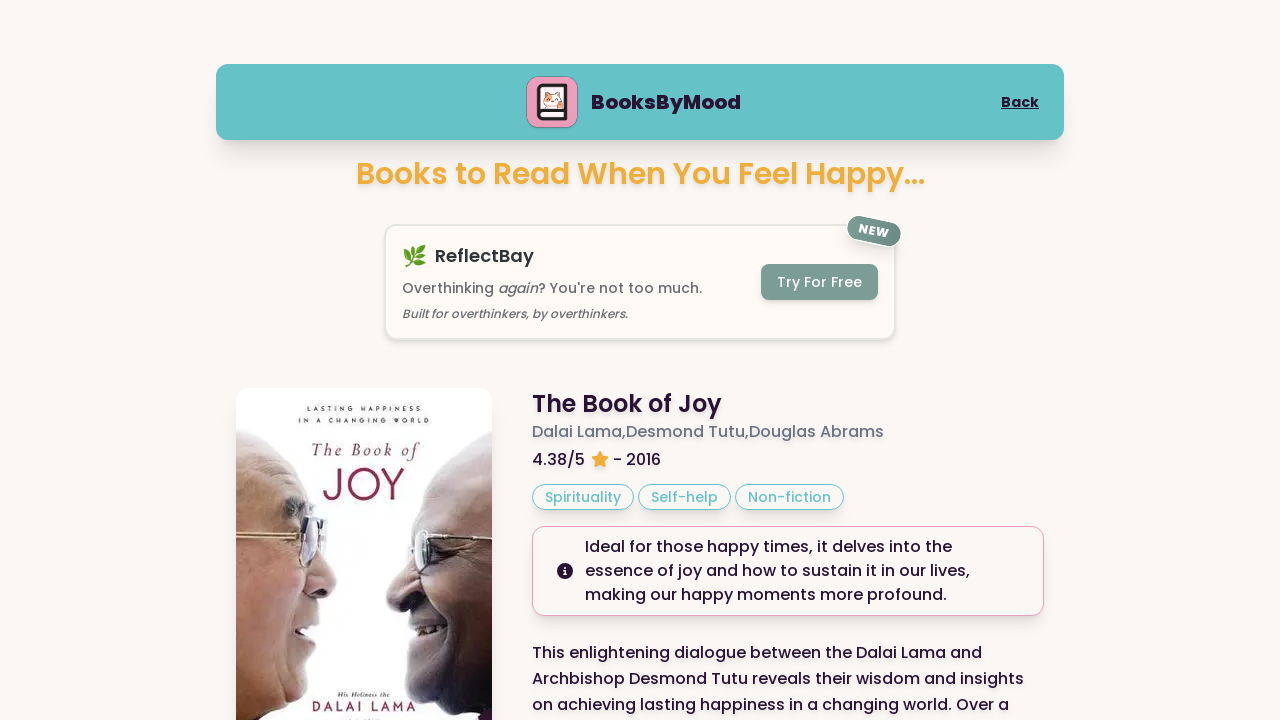

Scrolled to 'Next Book' button again
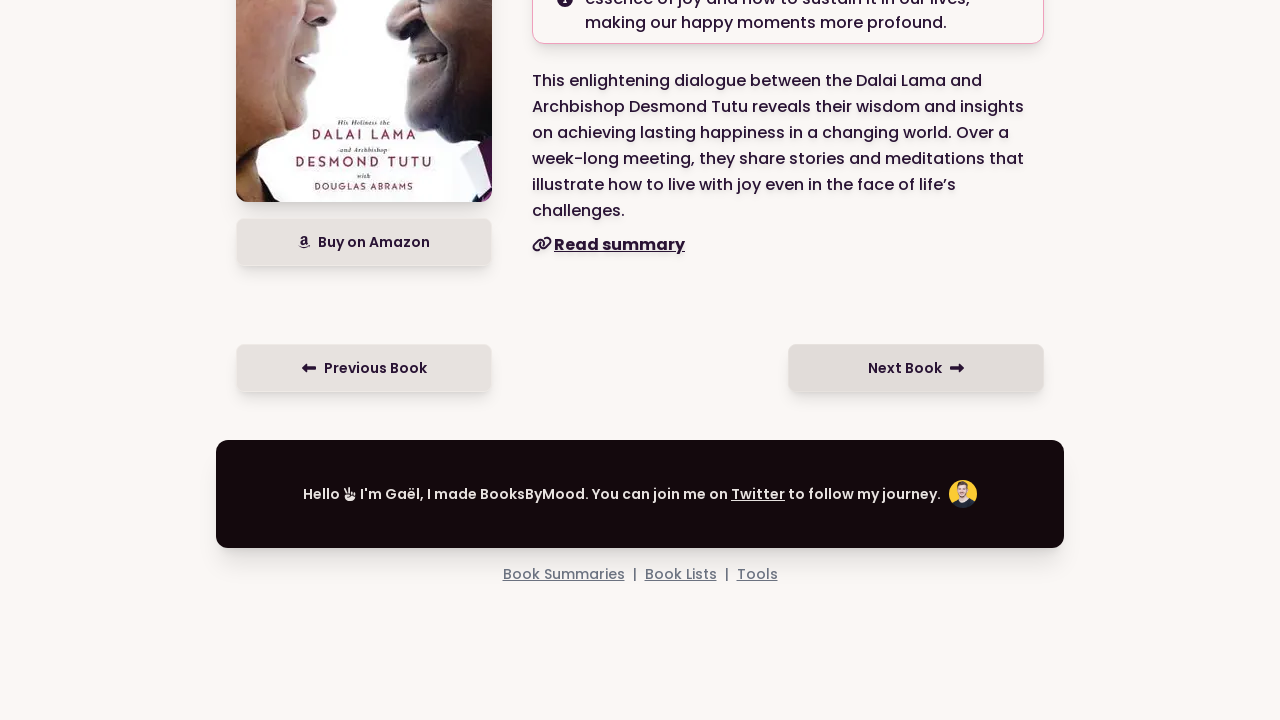

Clicked 'Next Book' button to view another book suggestion at (916, 368) on text=Next Book
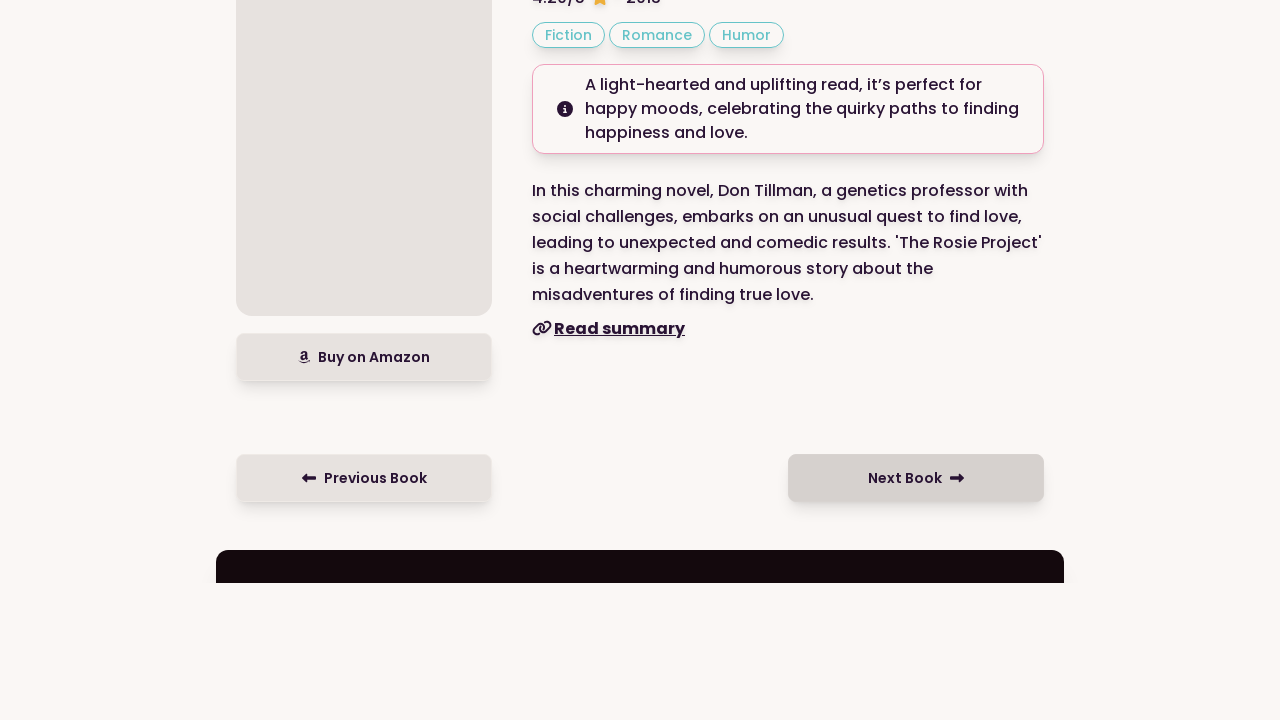

Author info section loaded
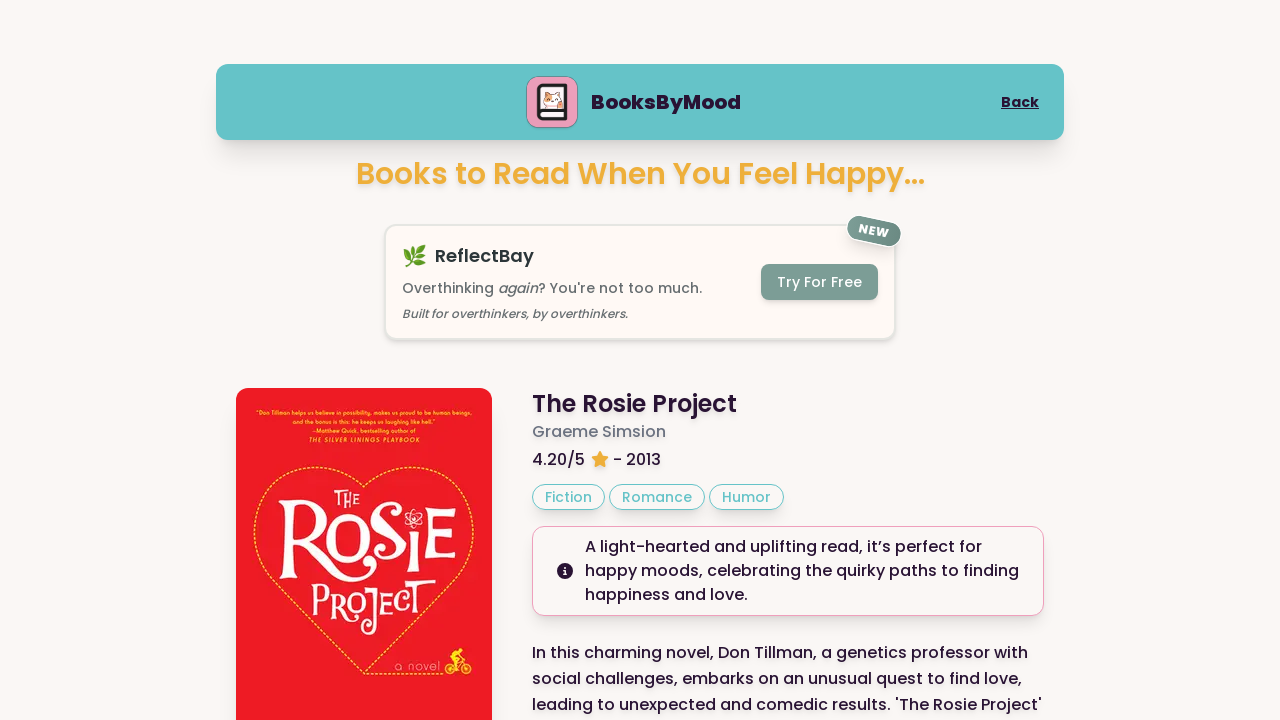

Purchase link element verified
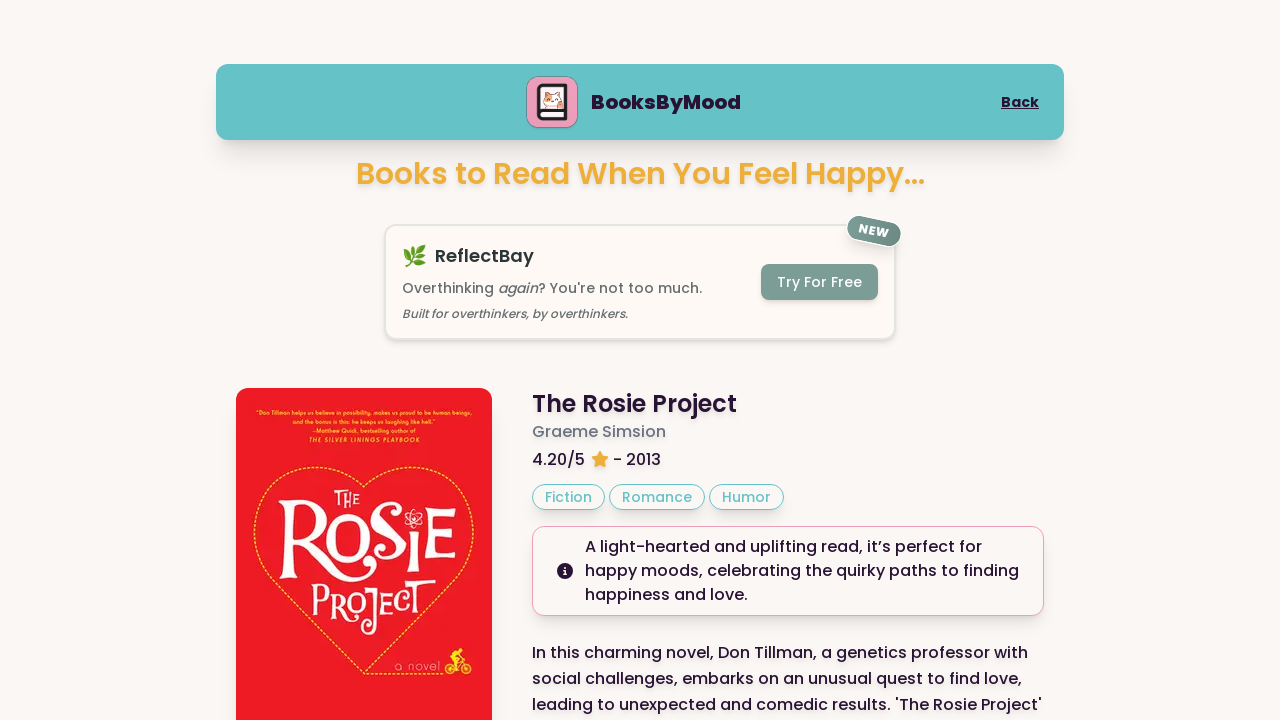

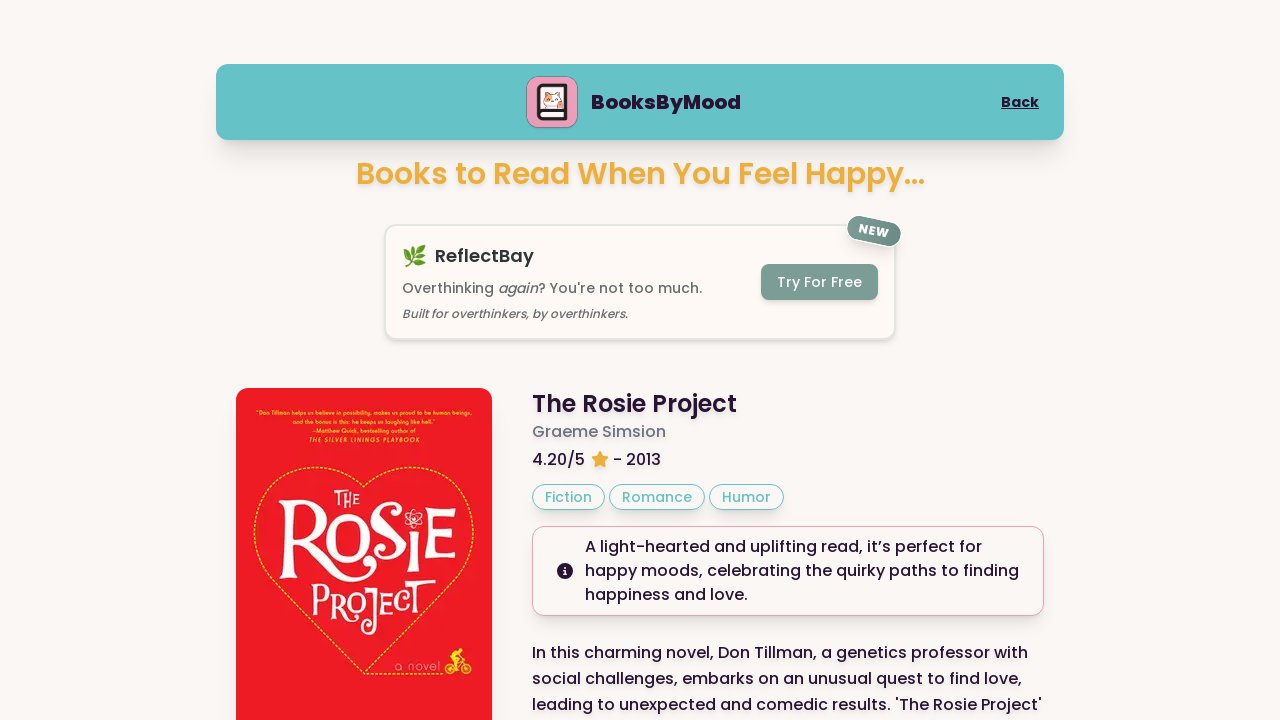